Tests positive registration flow by navigating to login page, filling in a unique email and valid password, then submitting the registration form.

Starting URL: https://telranedu.web.app/home

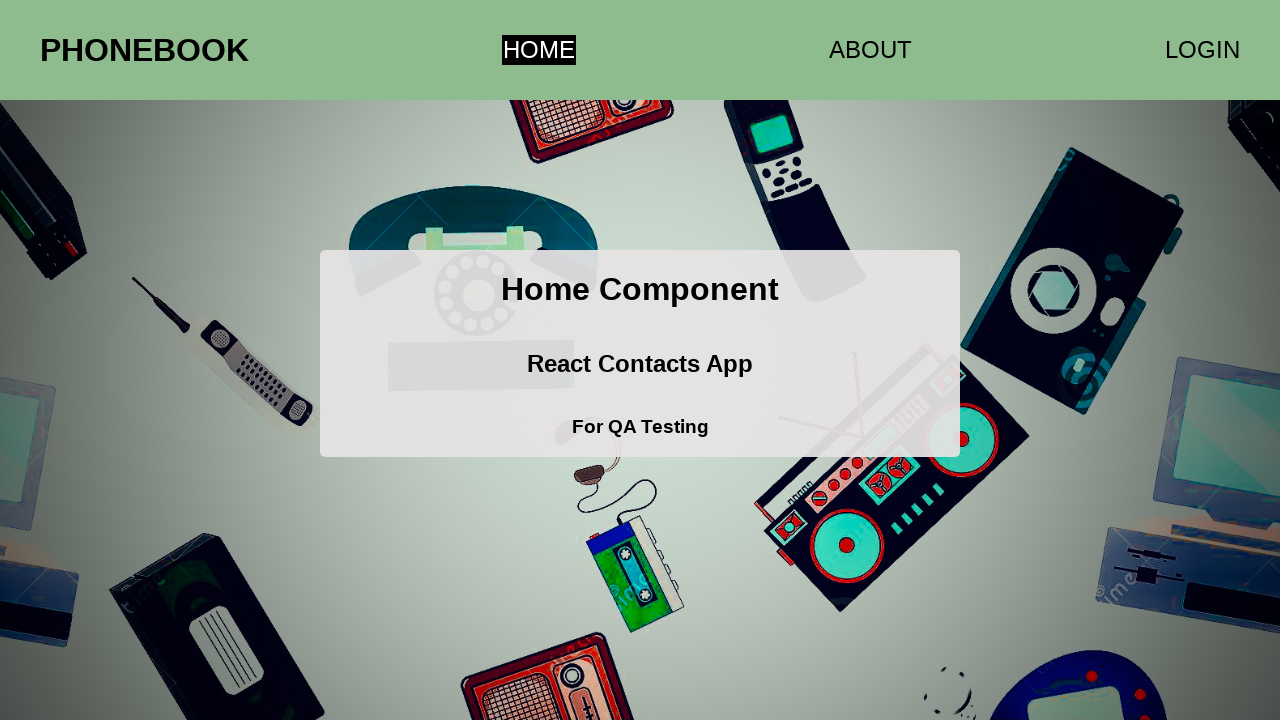

Navigated to home page
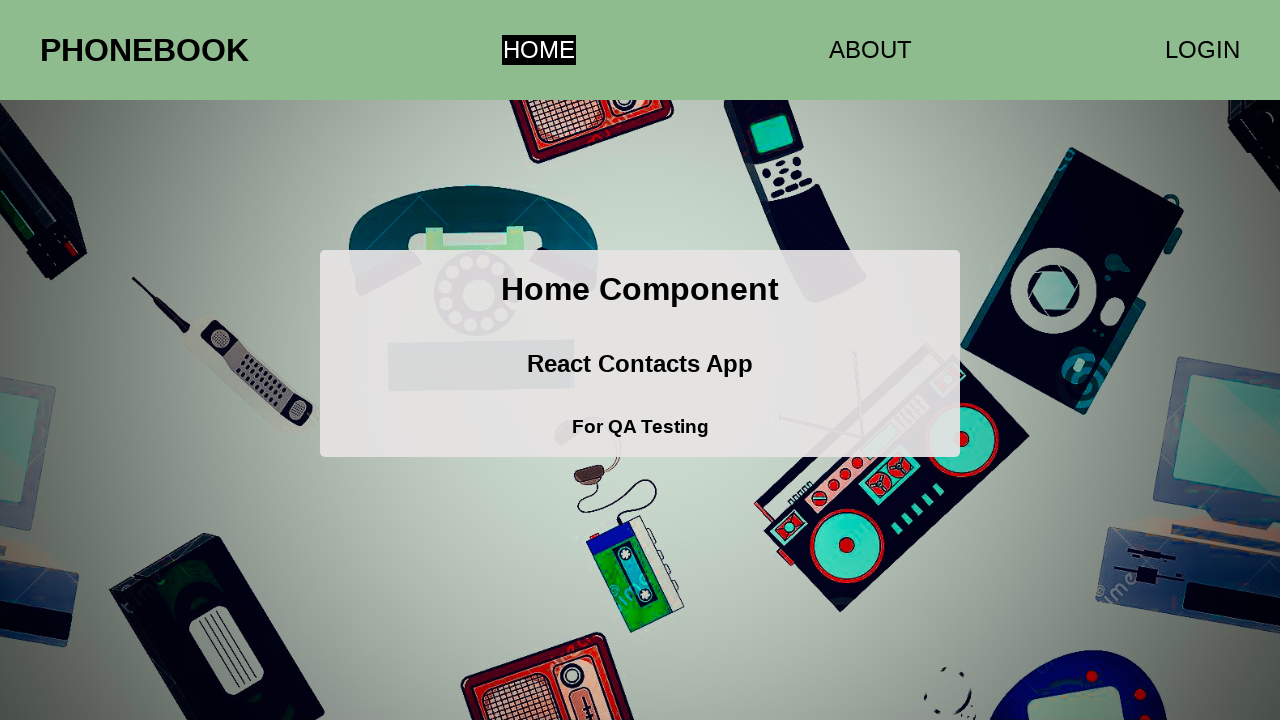

Clicked login button to navigate to login/registration page at (1202, 50) on a[href='/login']
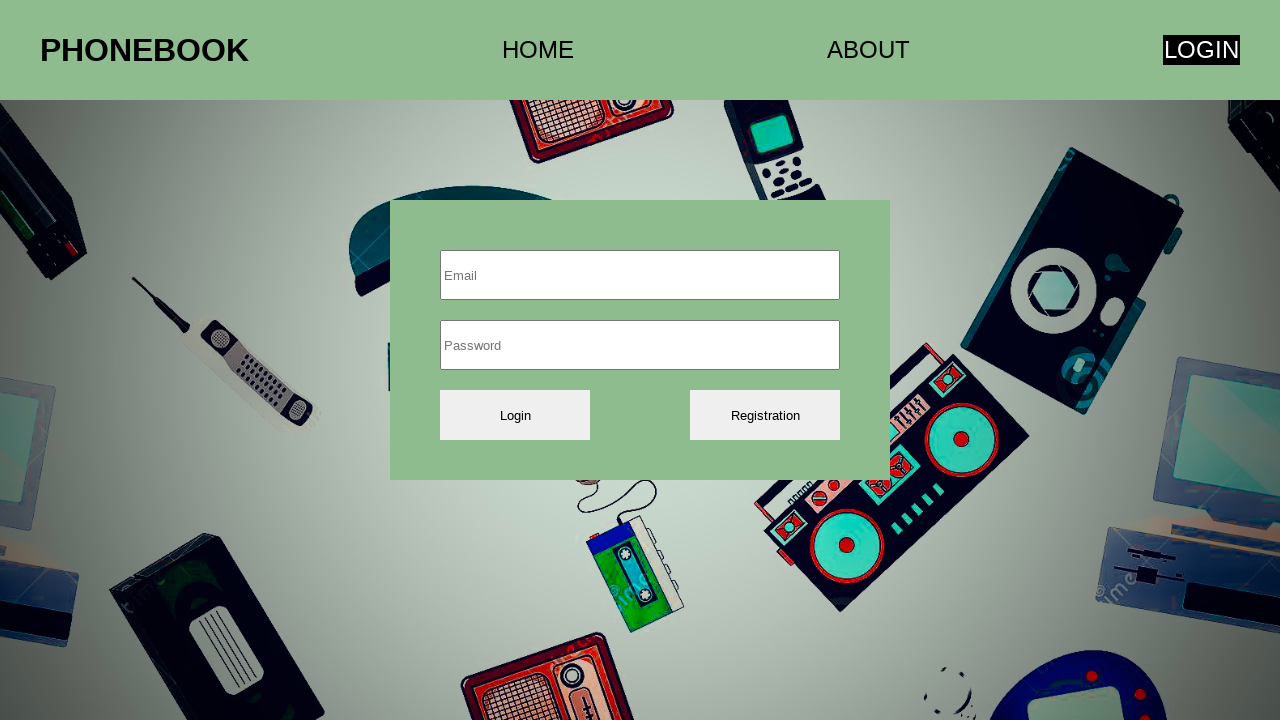

Clicked email input field at (640, 275) on xpath=//input[1]
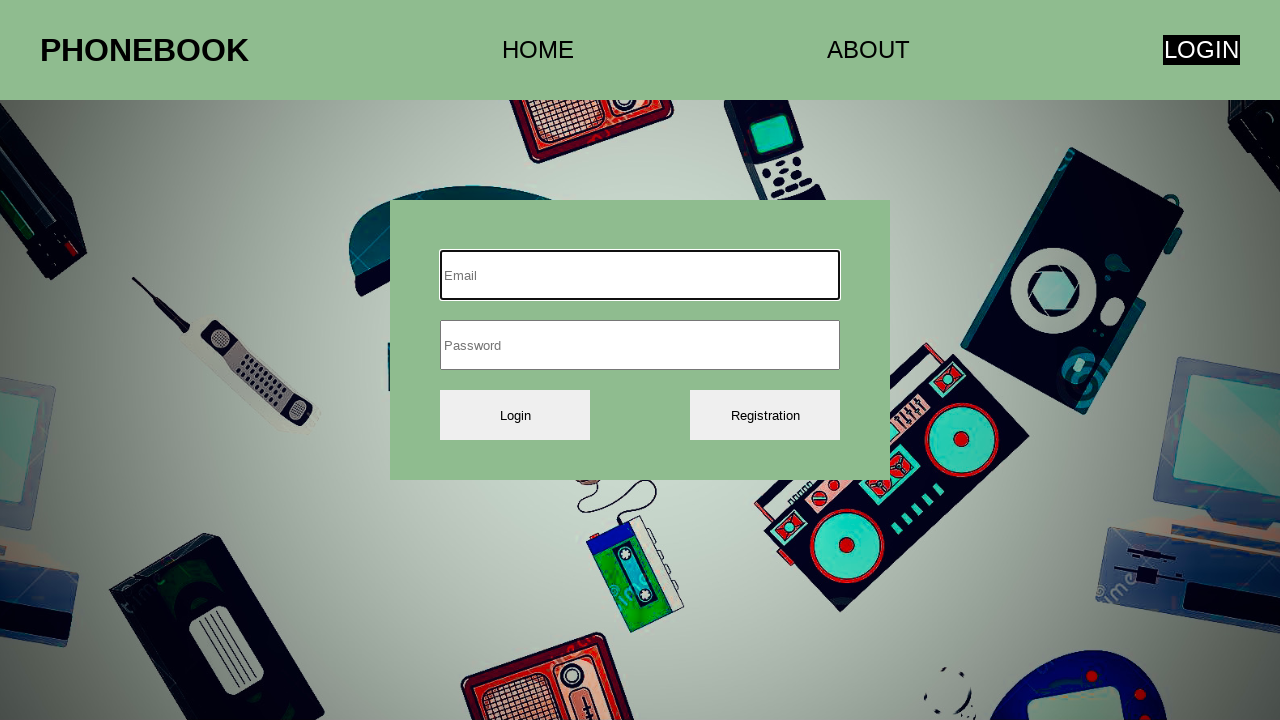

Filled email field with testuser7842@example.com on //input[1]
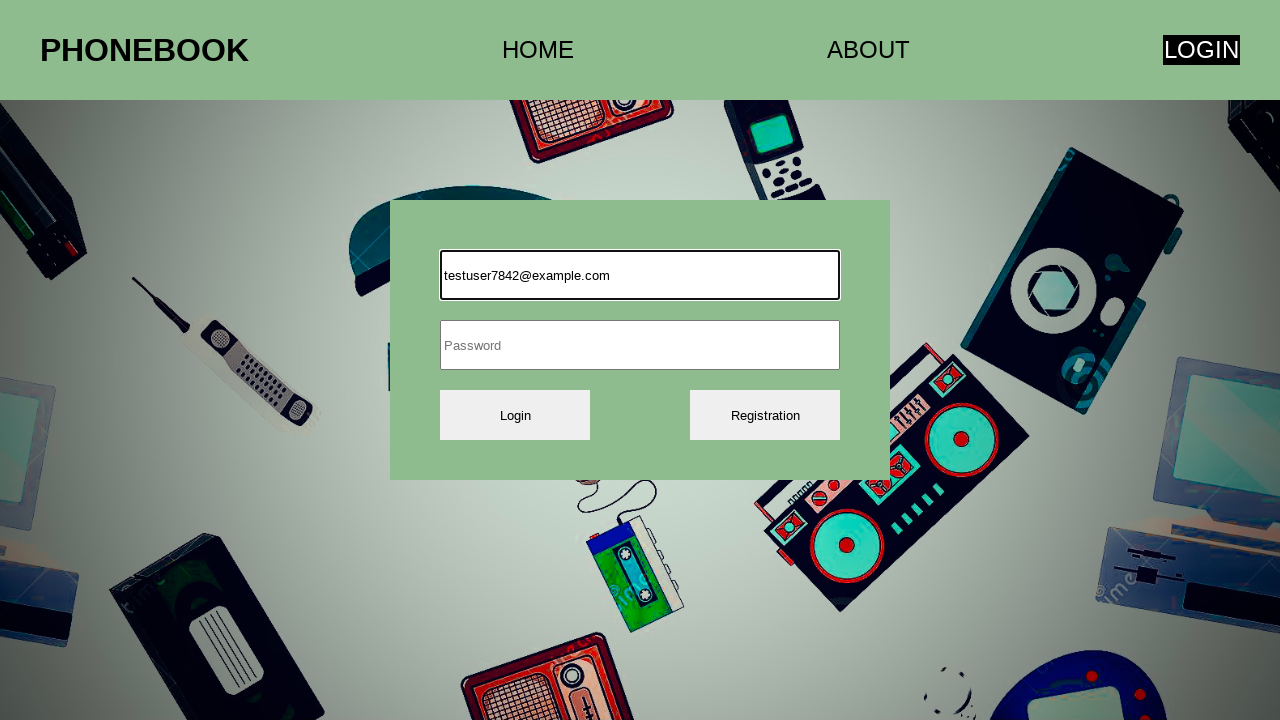

Clicked password input field at (640, 345) on xpath=//input[2]
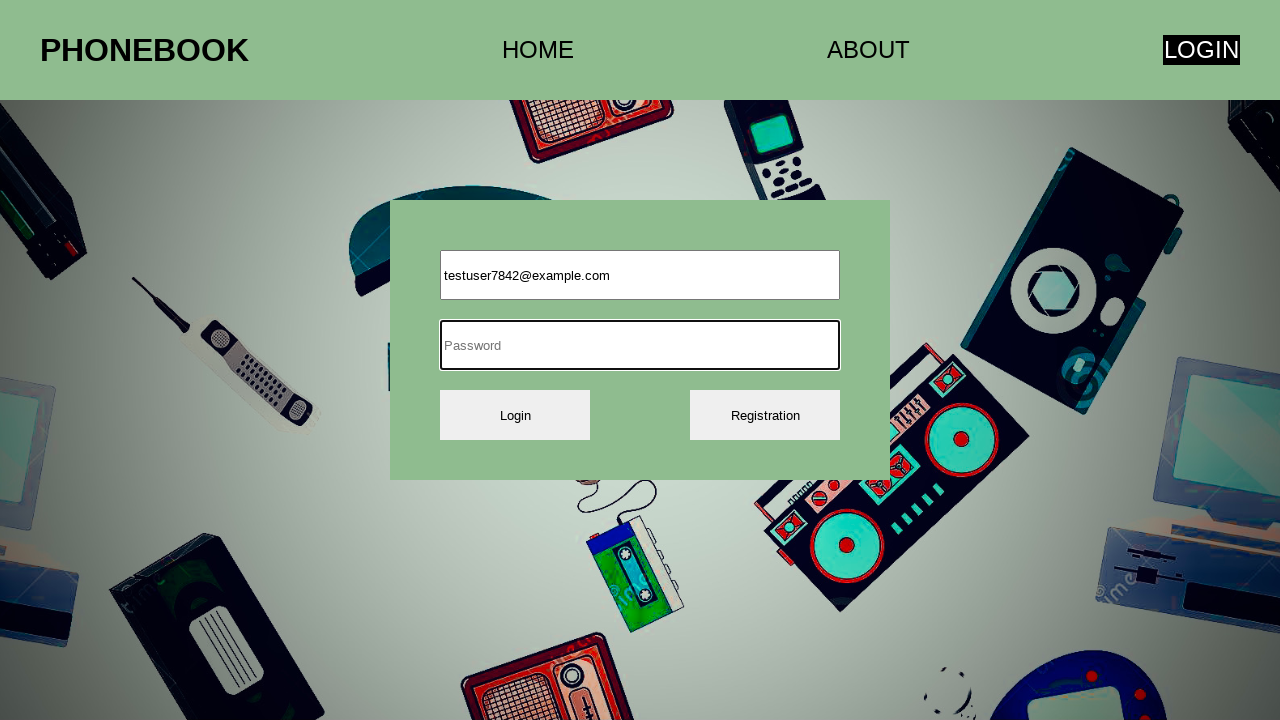

Filled password field with valid password on //input[2]
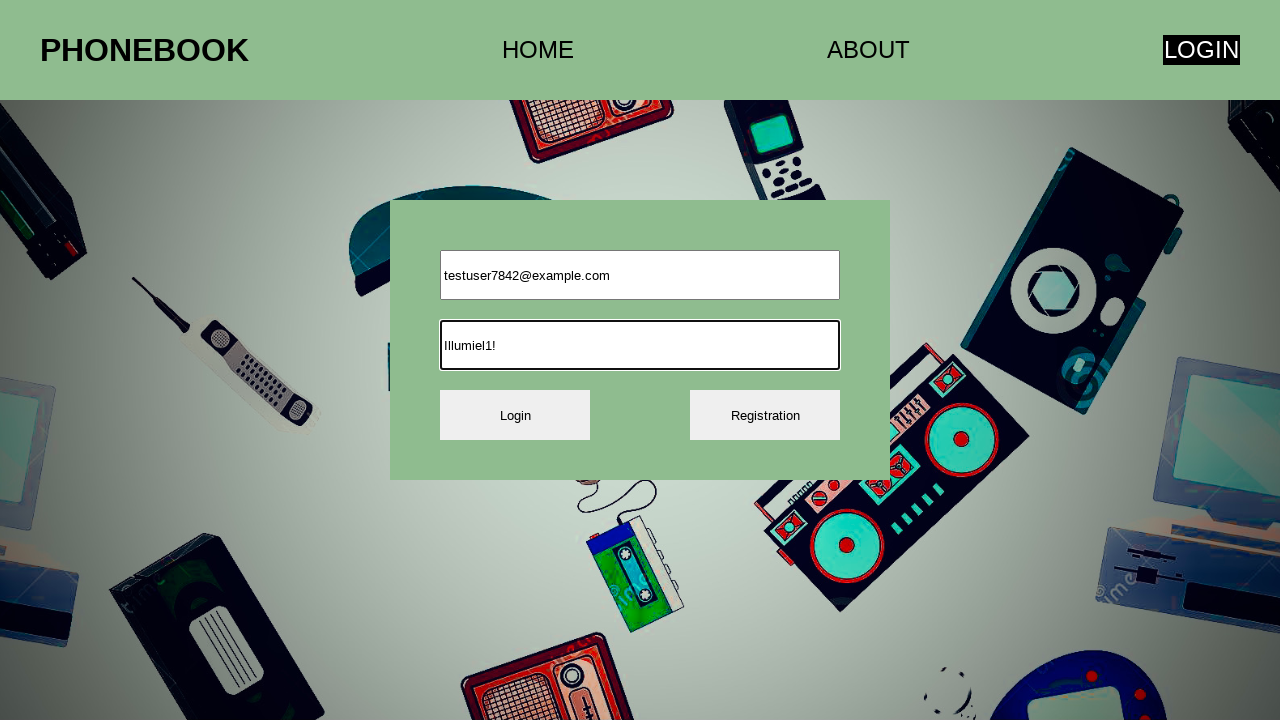

Clicked registration button to submit the form at (765, 415) on xpath=//button[2]
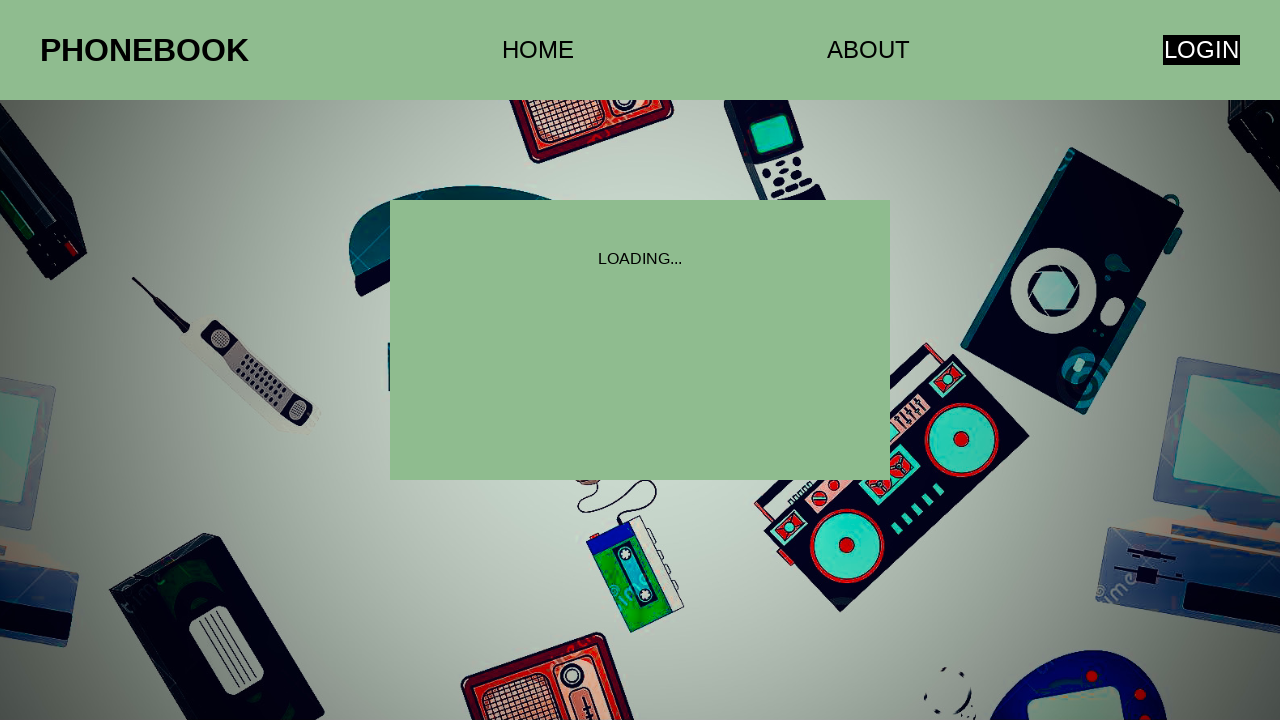

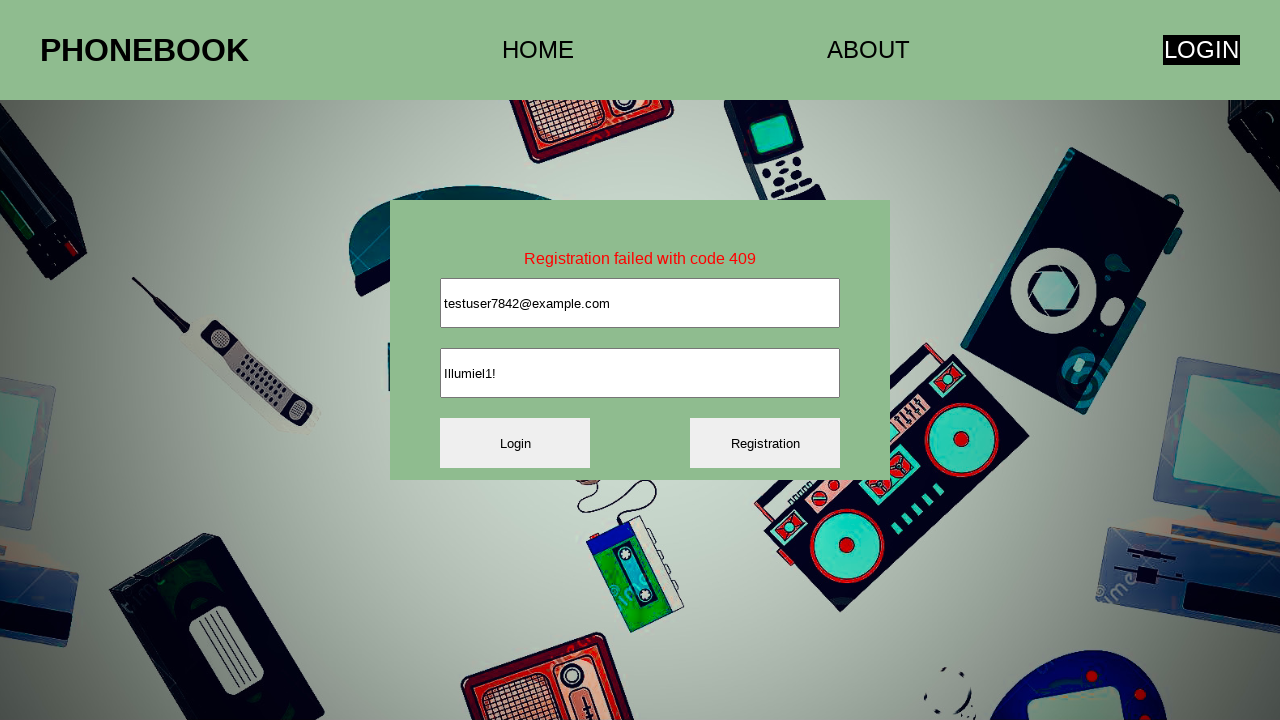